Searches for trains between two stations (MAS to CBE) on the Indian Railways website and retrieves the list of available trains

Starting URL: https://erail.in/

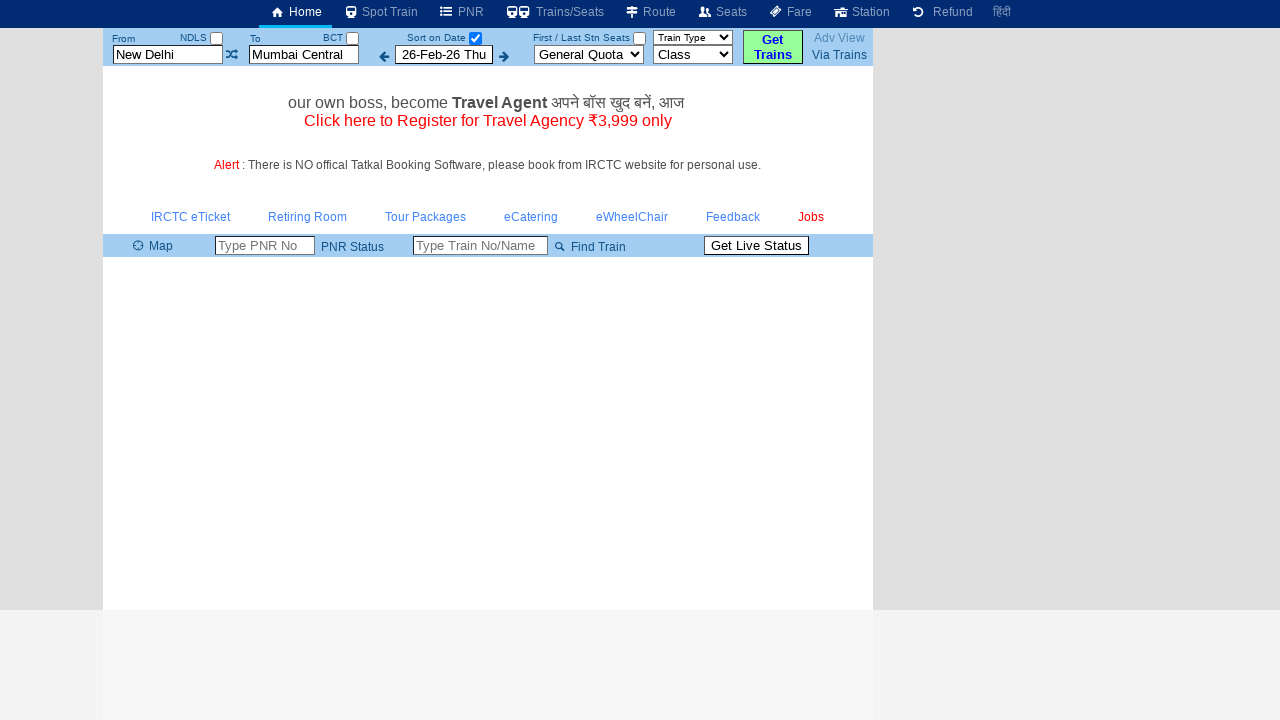

Cleared the 'From' station field on xpath=//input[@id='txtStationFrom']
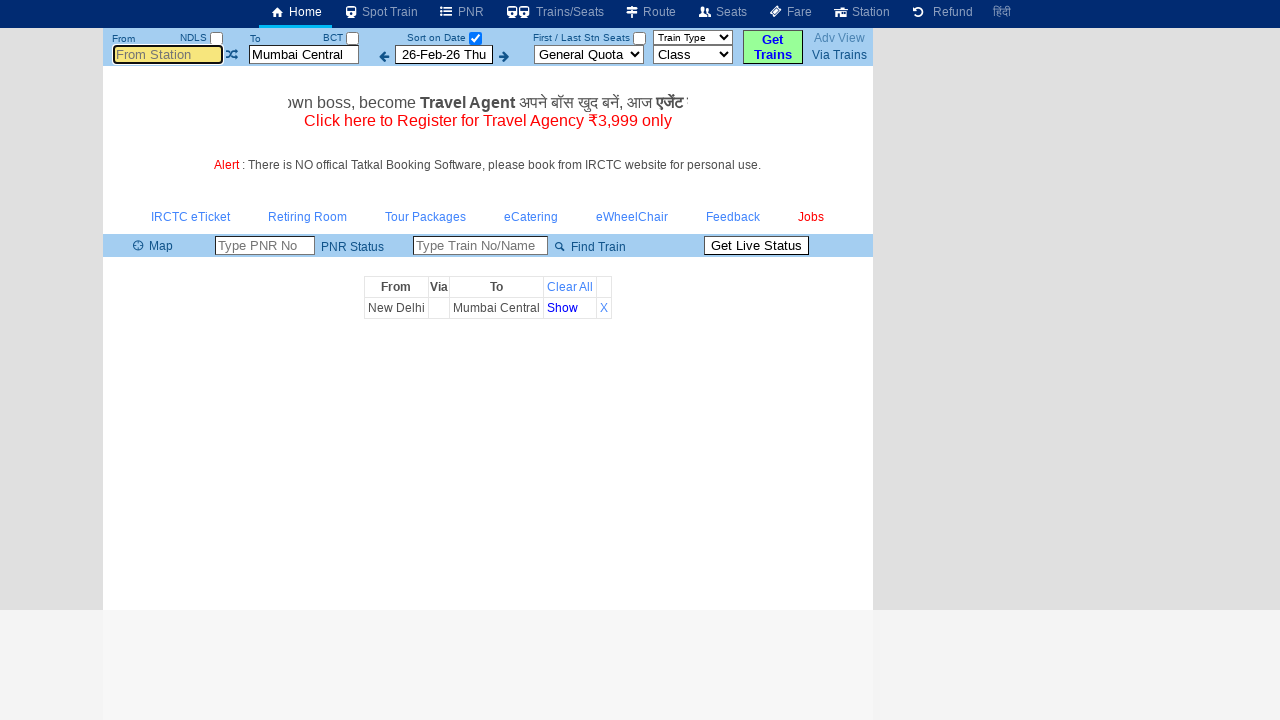

Filled 'From' station field with 'MAS' on xpath=//input[@id='txtStationFrom']
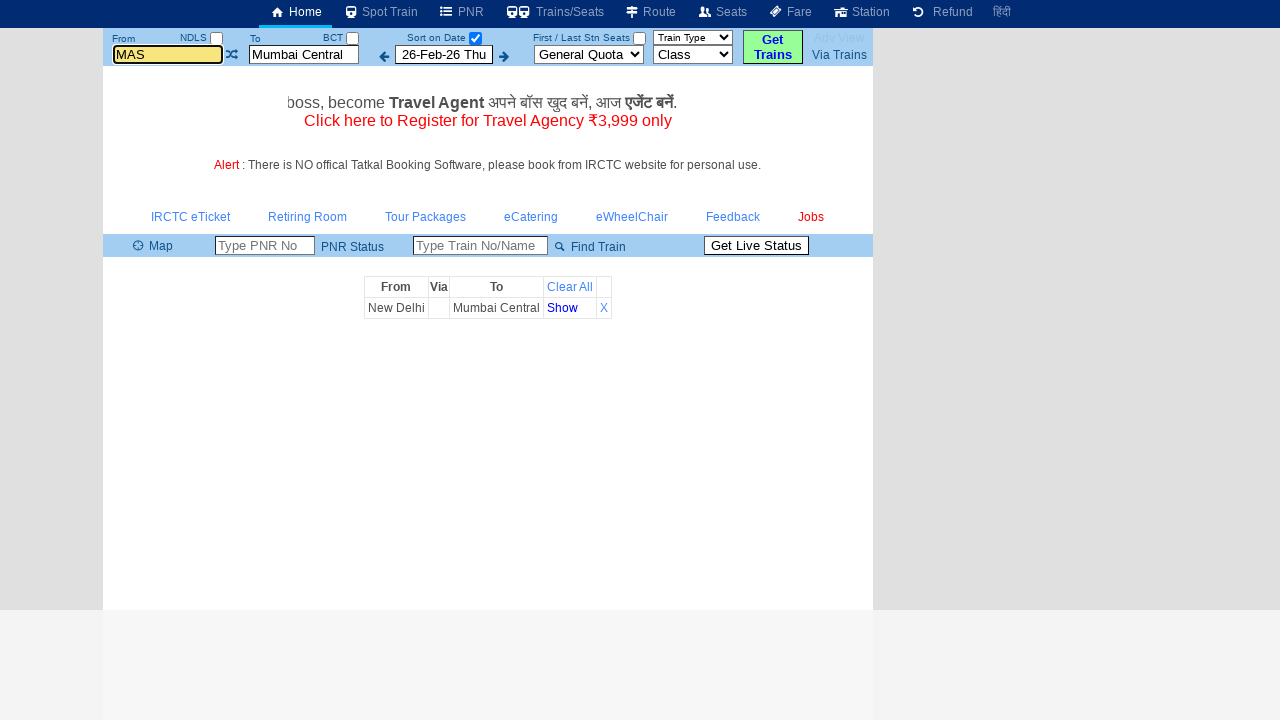

Pressed Enter to confirm 'From' station on xpath=//input[@id='txtStationFrom']
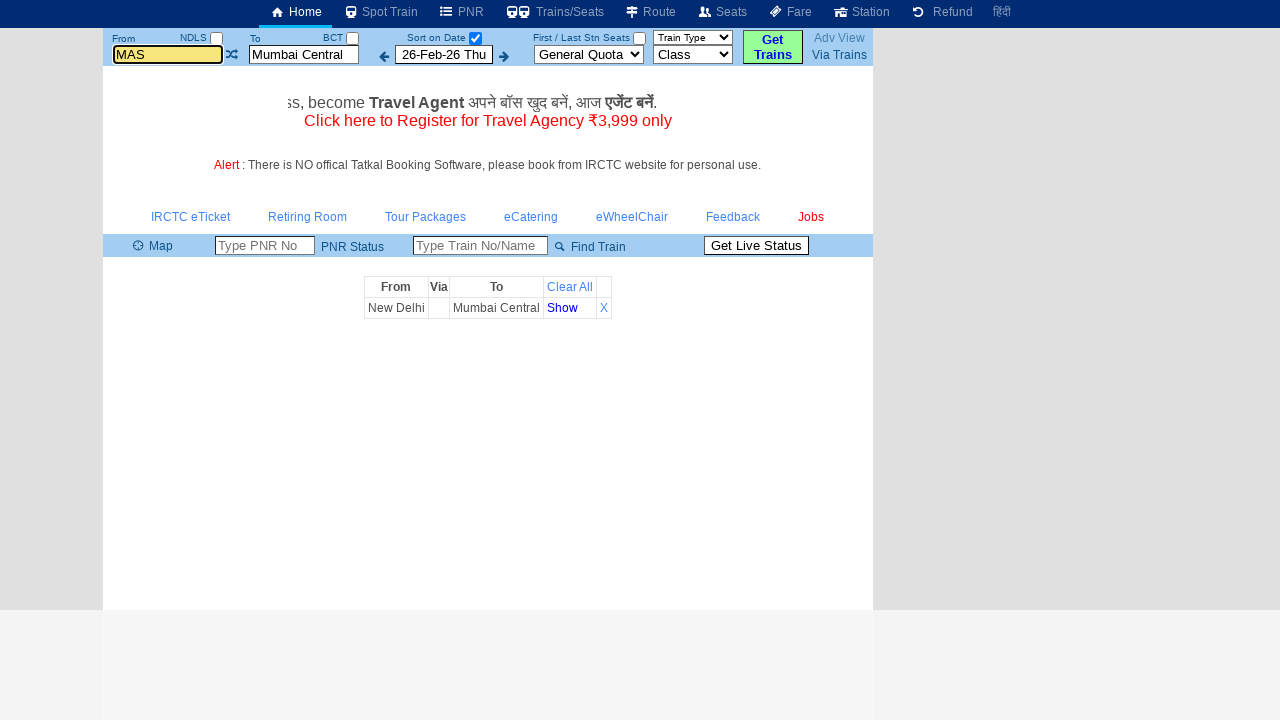

Cleared the 'To' station field on xpath=//input[@id='txtStationTo']
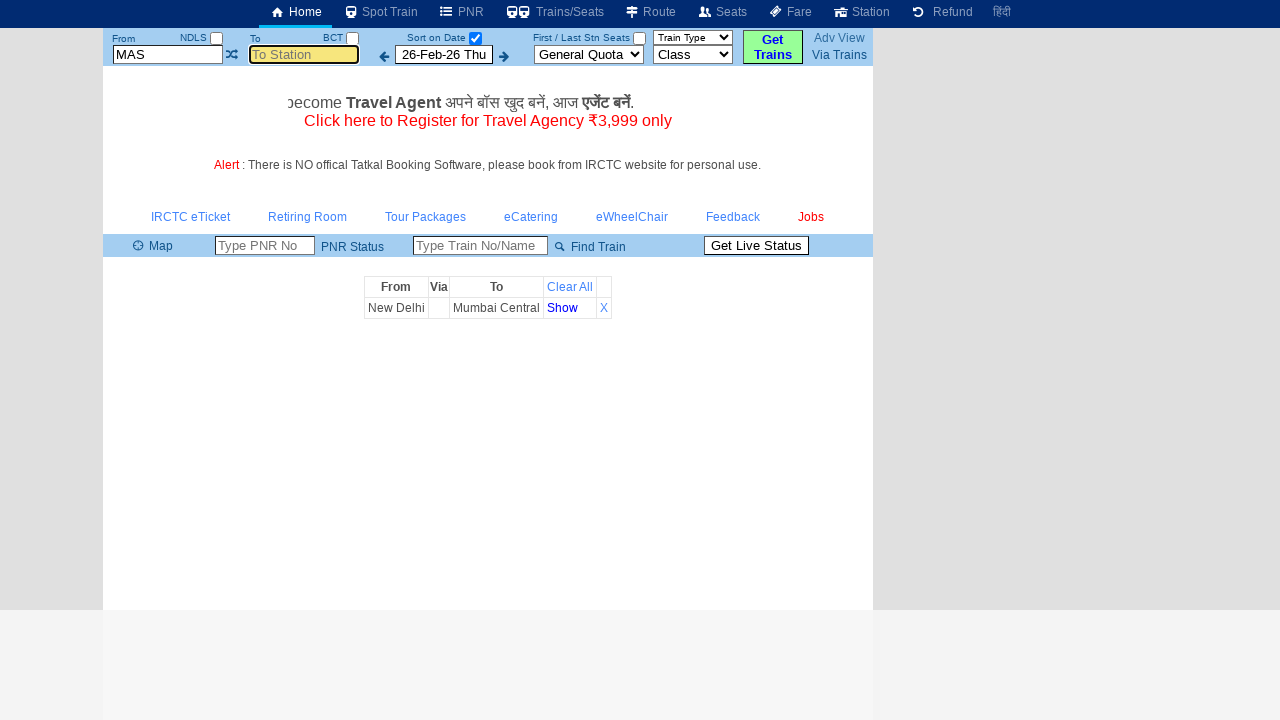

Filled 'To' station field with 'CBE' on xpath=//input[@id='txtStationTo']
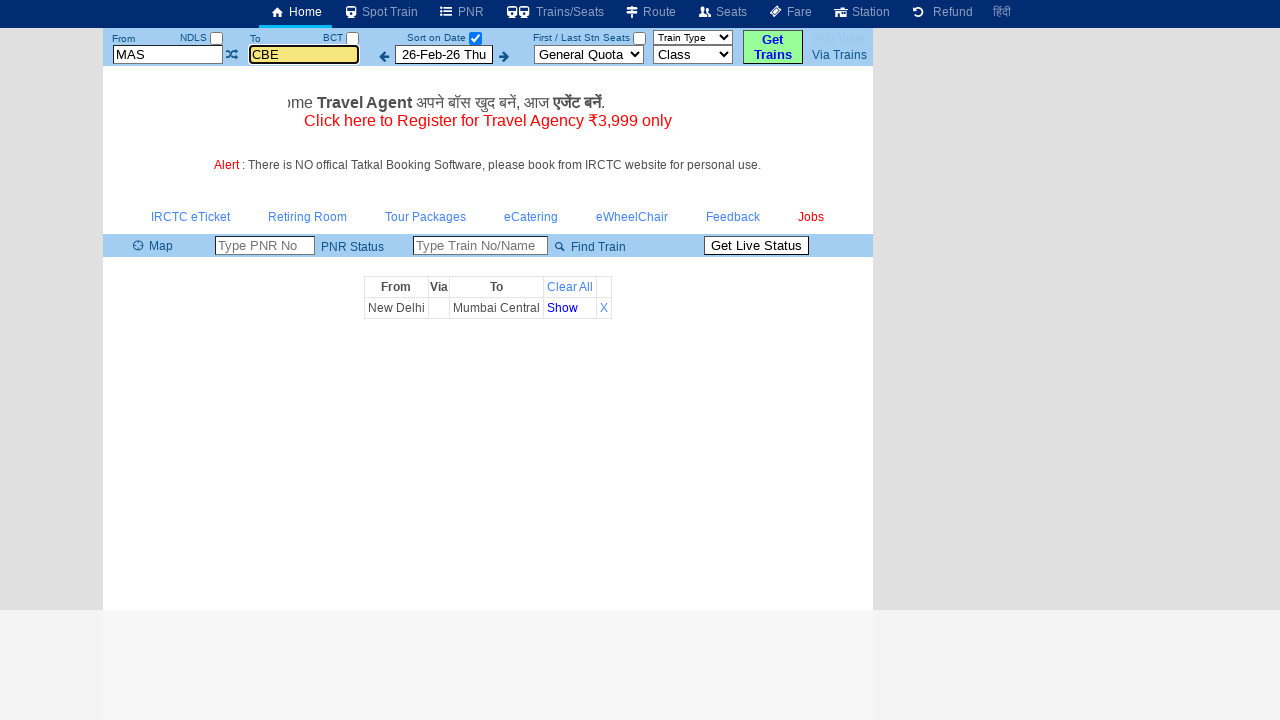

Pressed Enter to confirm 'To' station on xpath=//input[@id='txtStationTo']
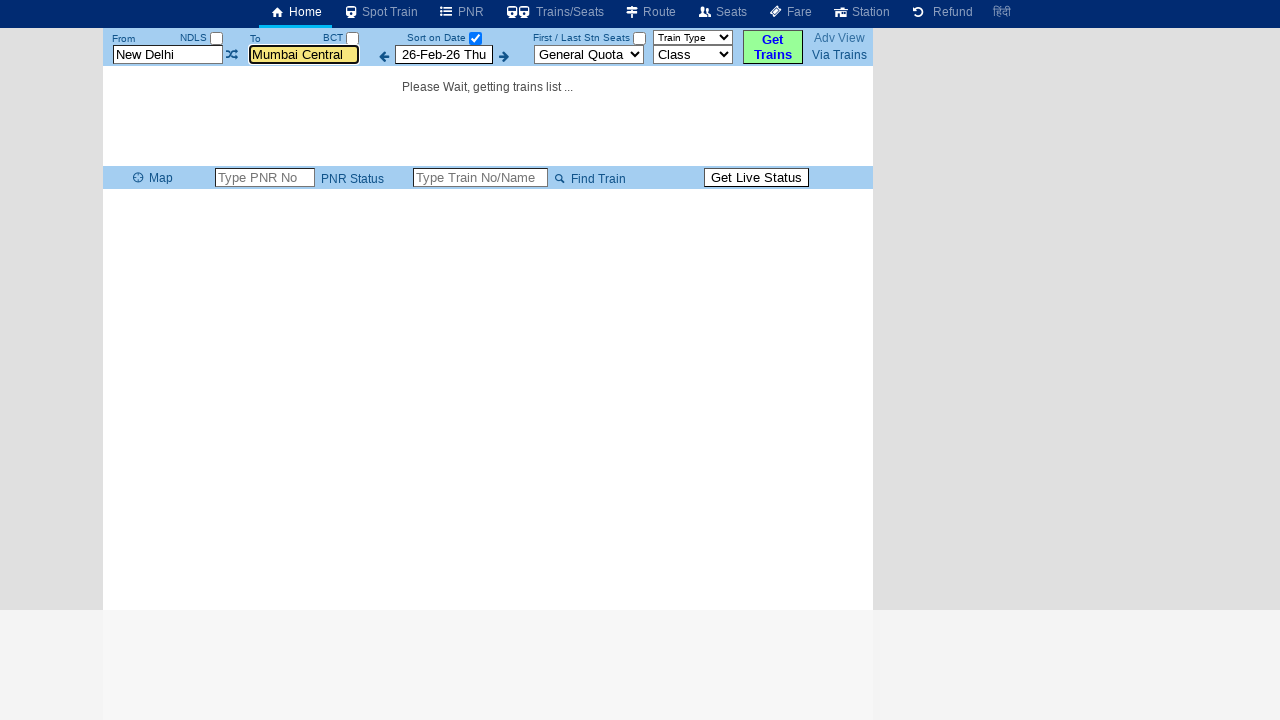

Unchecked the 'Select Date Only' checkbox to retrieve all trains at (475, 38) on xpath=//input[@id='chkSelectDateOnly']
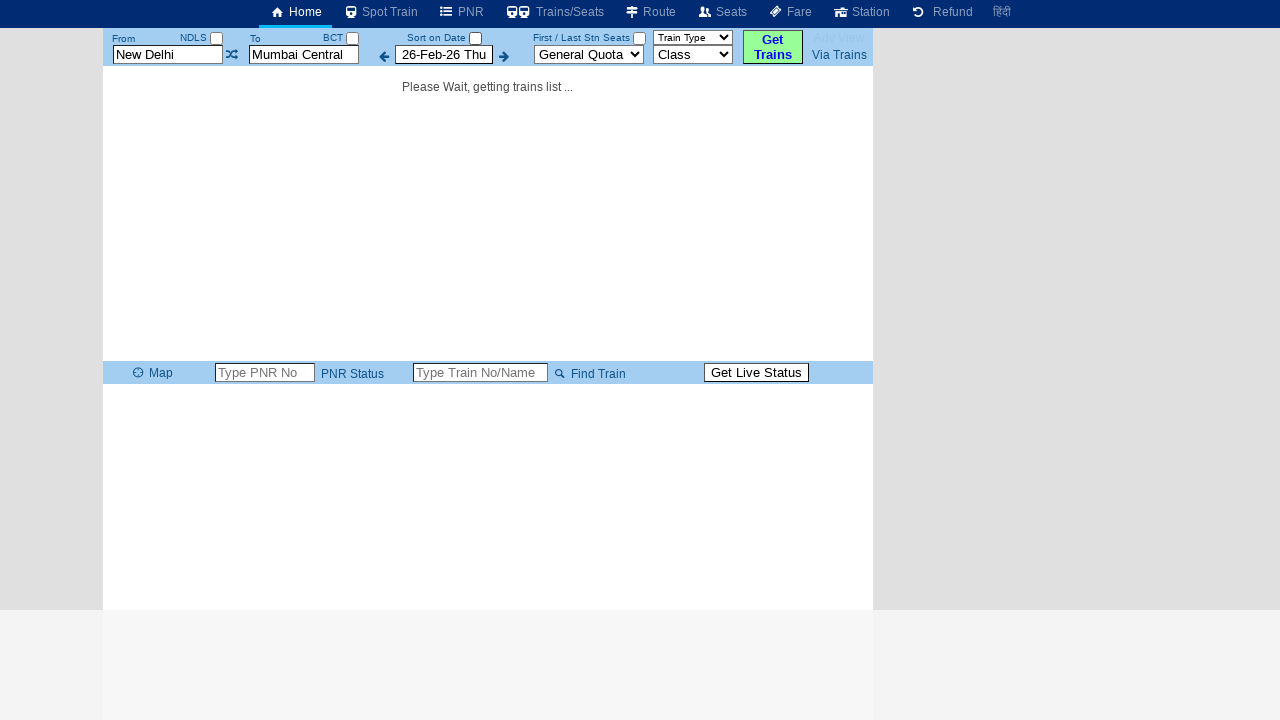

Train table loaded successfully
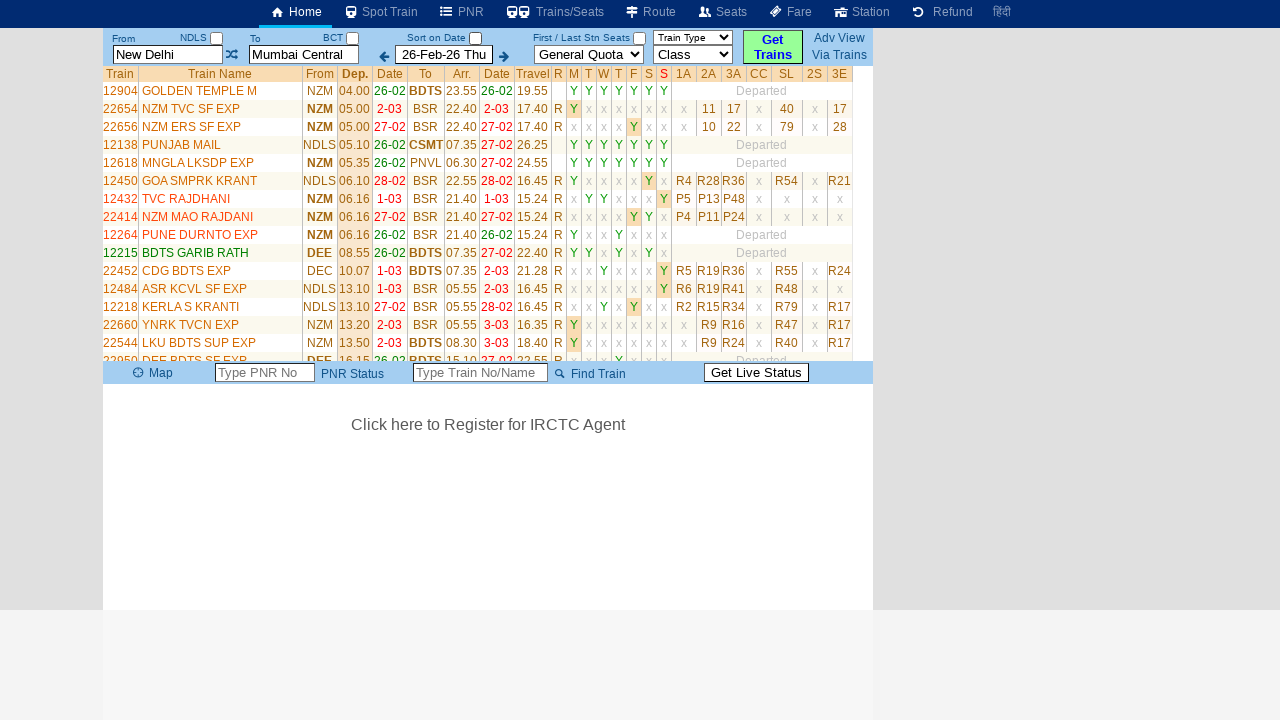

Located the train table element
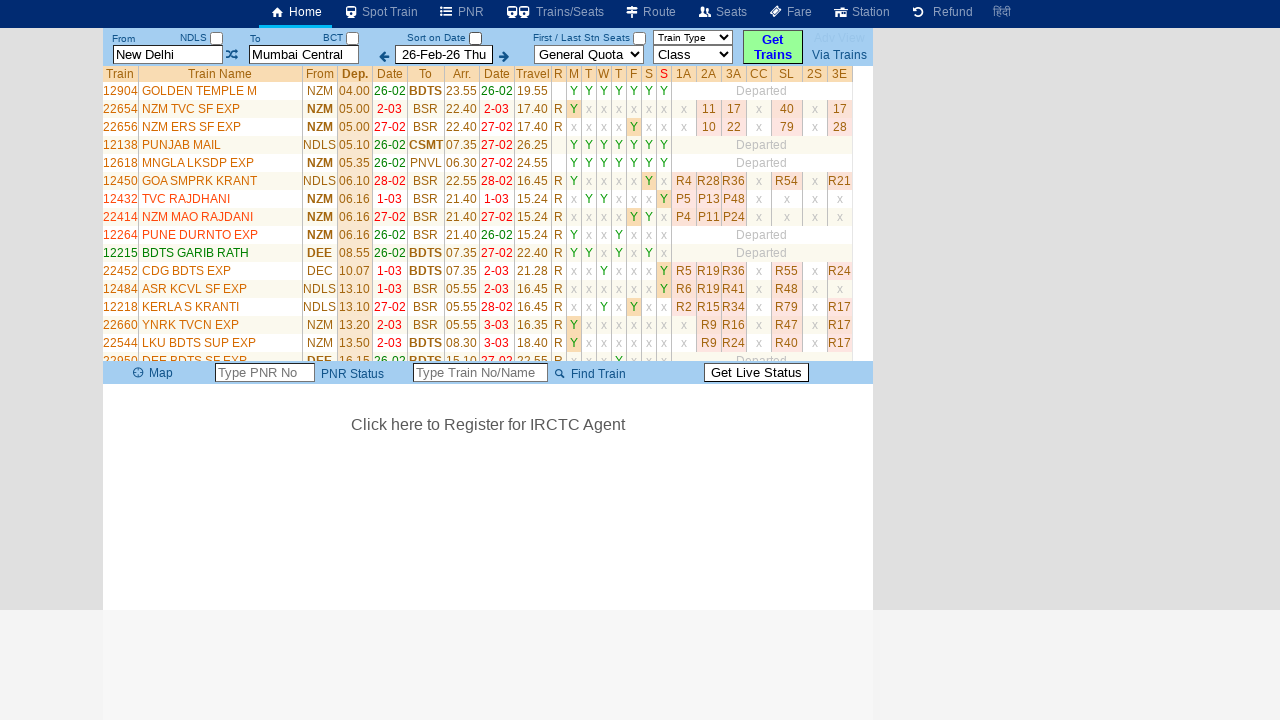

Retrieved all train rows from the table (35 rows found)
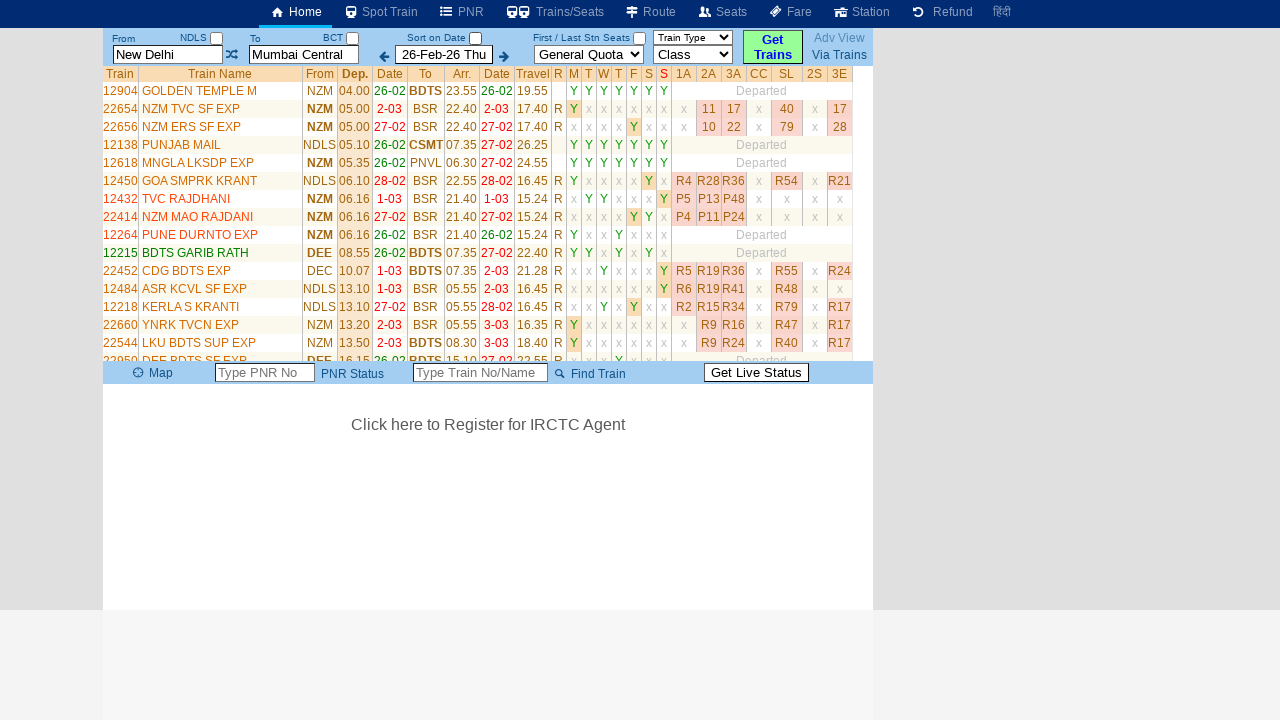

Verified that trains are loaded - assertion passed
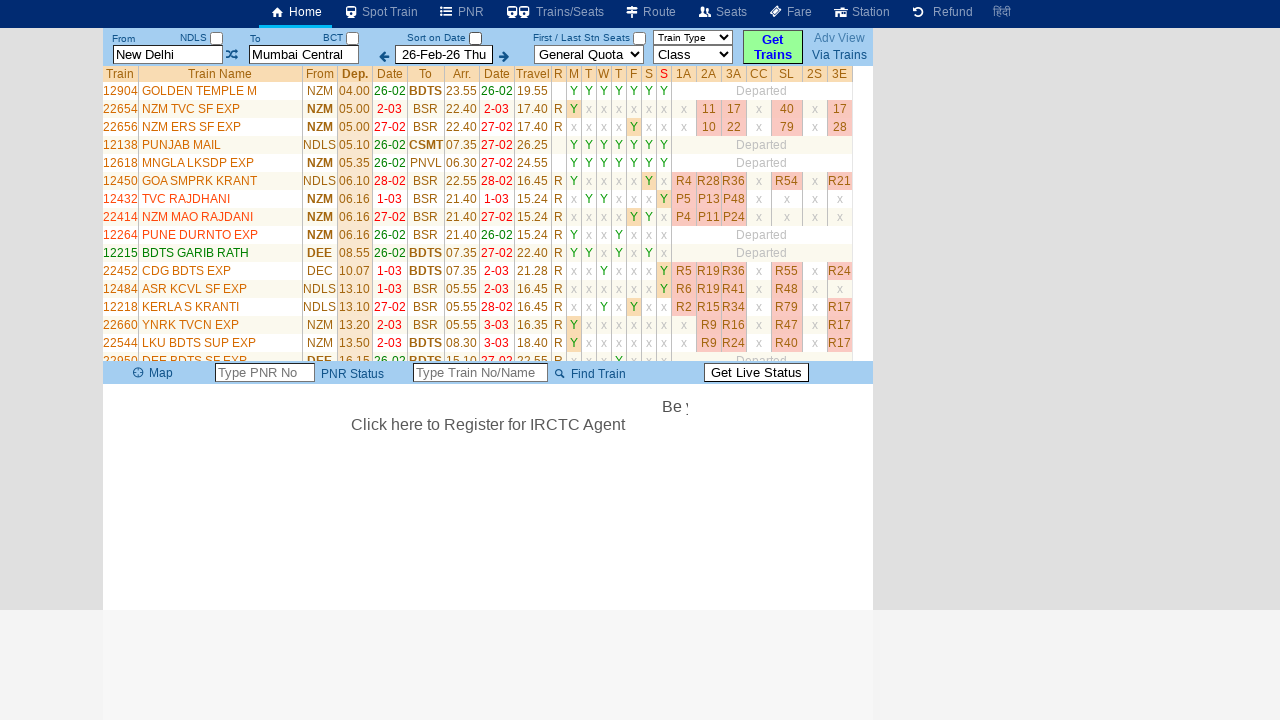

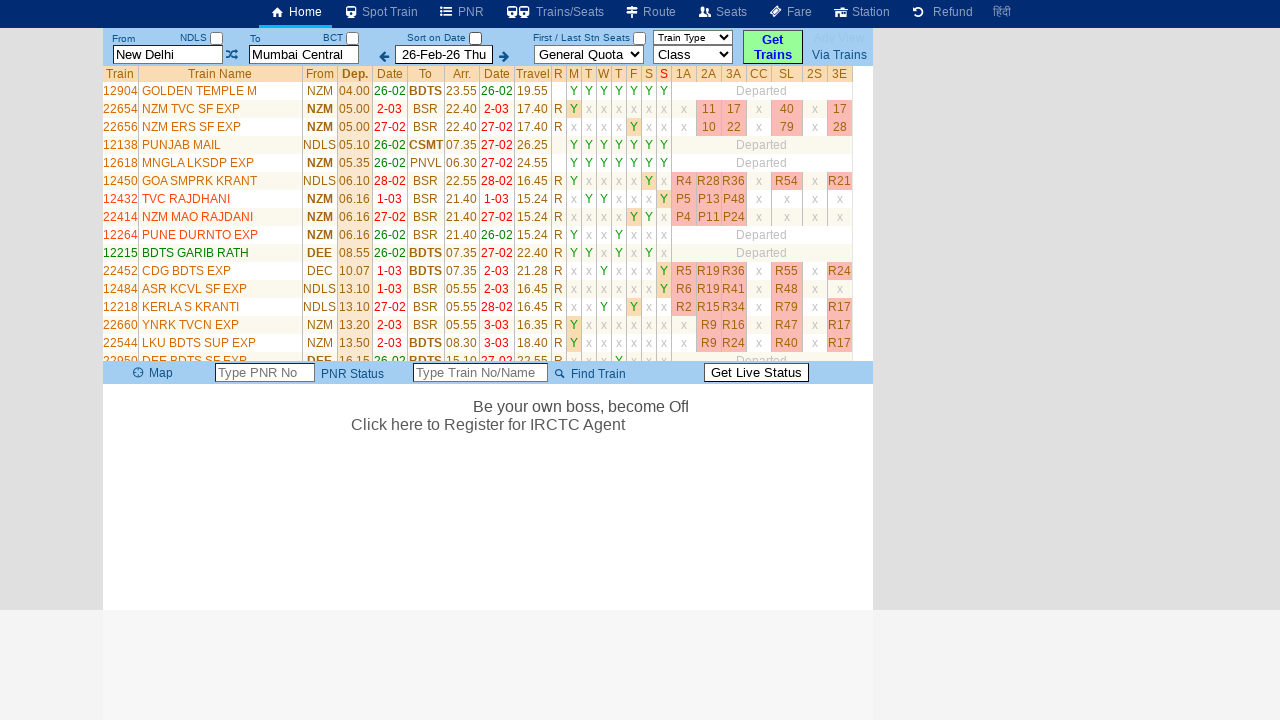